Tests dropdown selection functionality by selecting options using different methods (by index, by value, and by visible text)

Starting URL: https://www.globalsqa.com/demo-site/select-dropdown-menu/

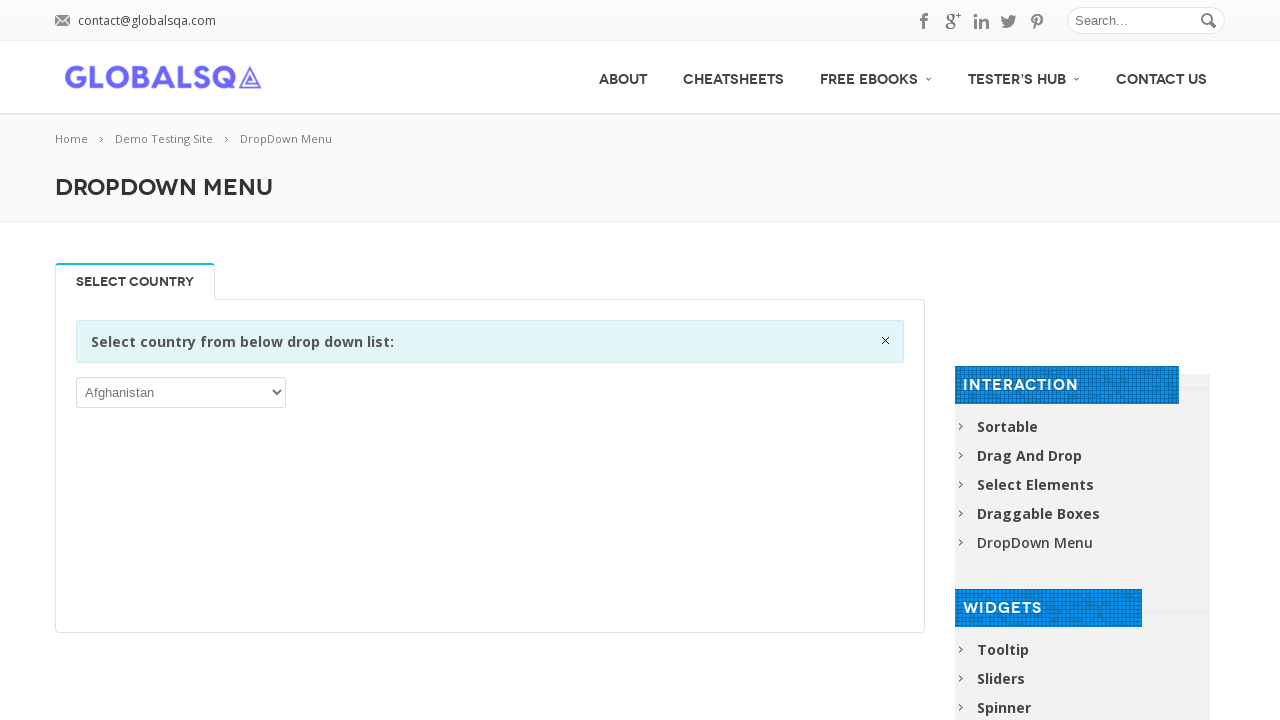

Located the dropdown element
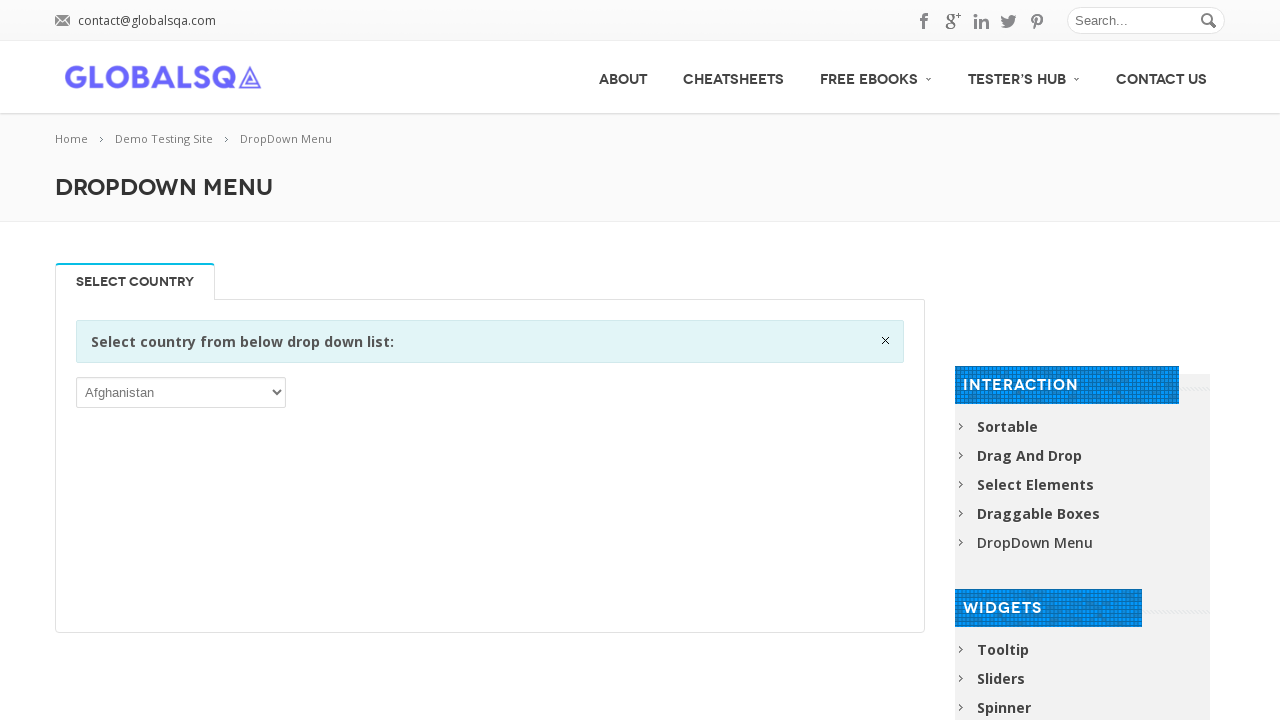

Selected option by index 4 (5th option) on xpath=//select
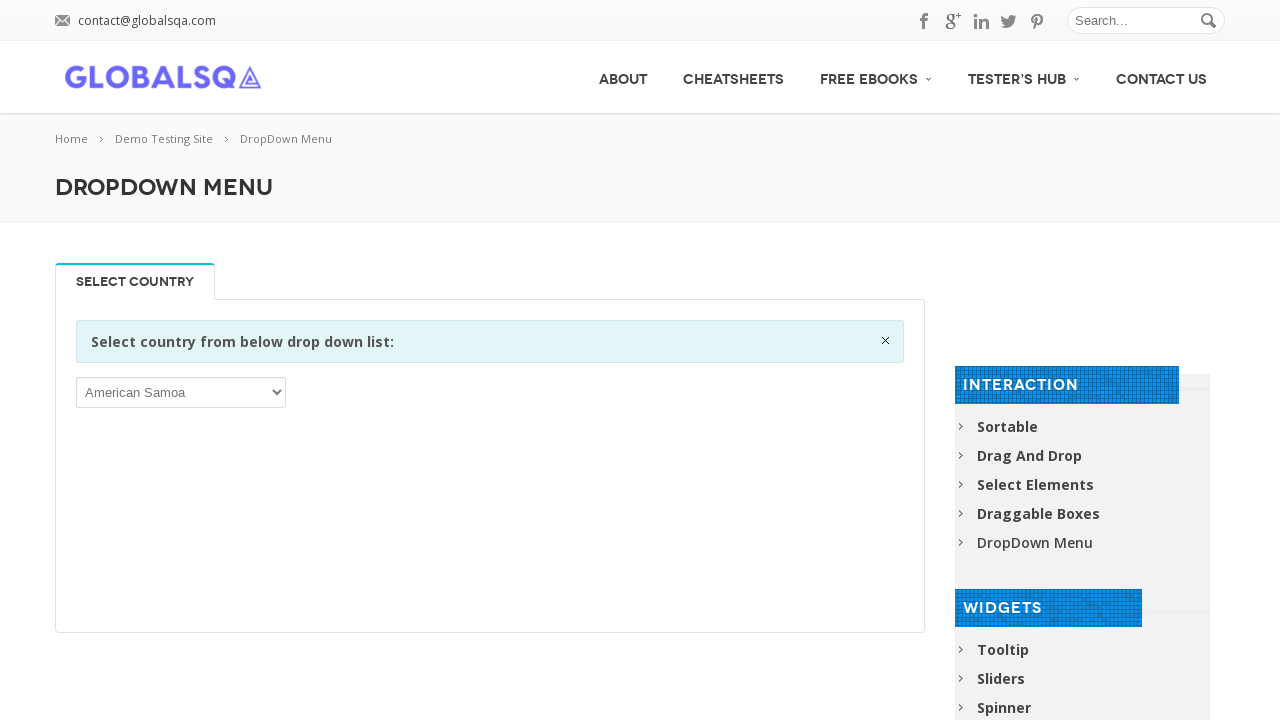

Selected option by value 'CXR' on xpath=//select
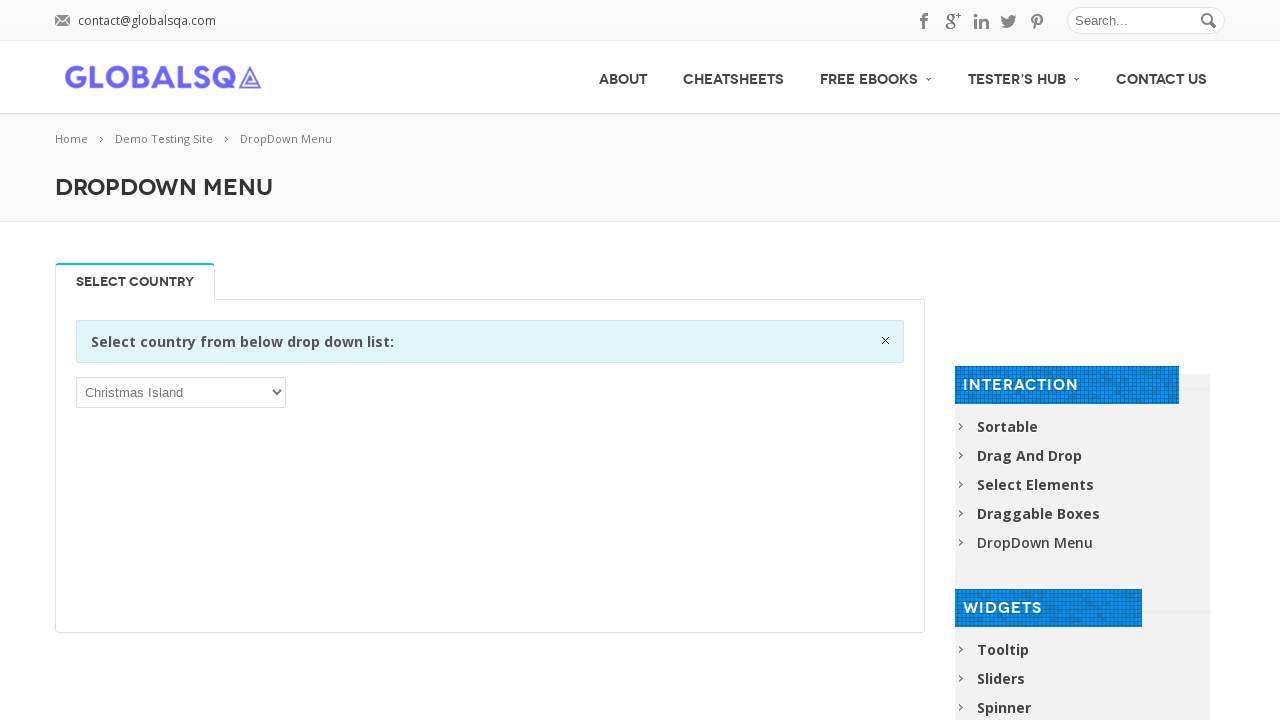

Selected option by visible text 'Colombia' on xpath=//select
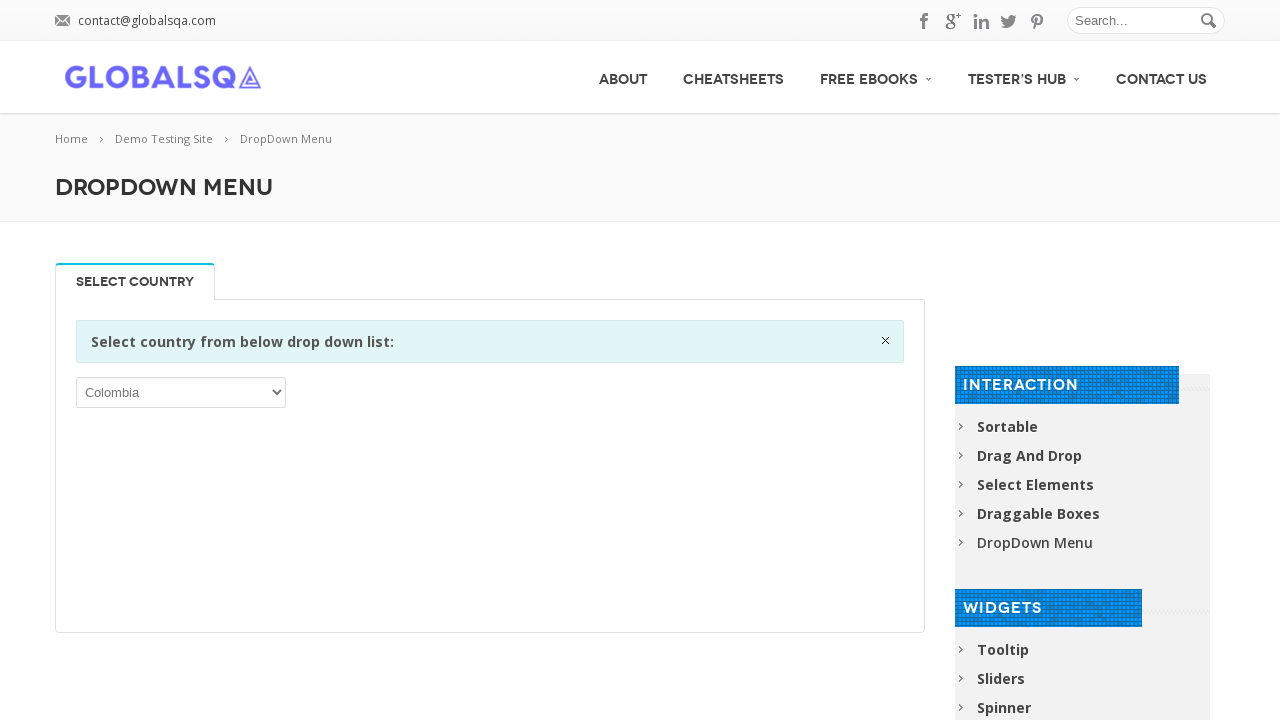

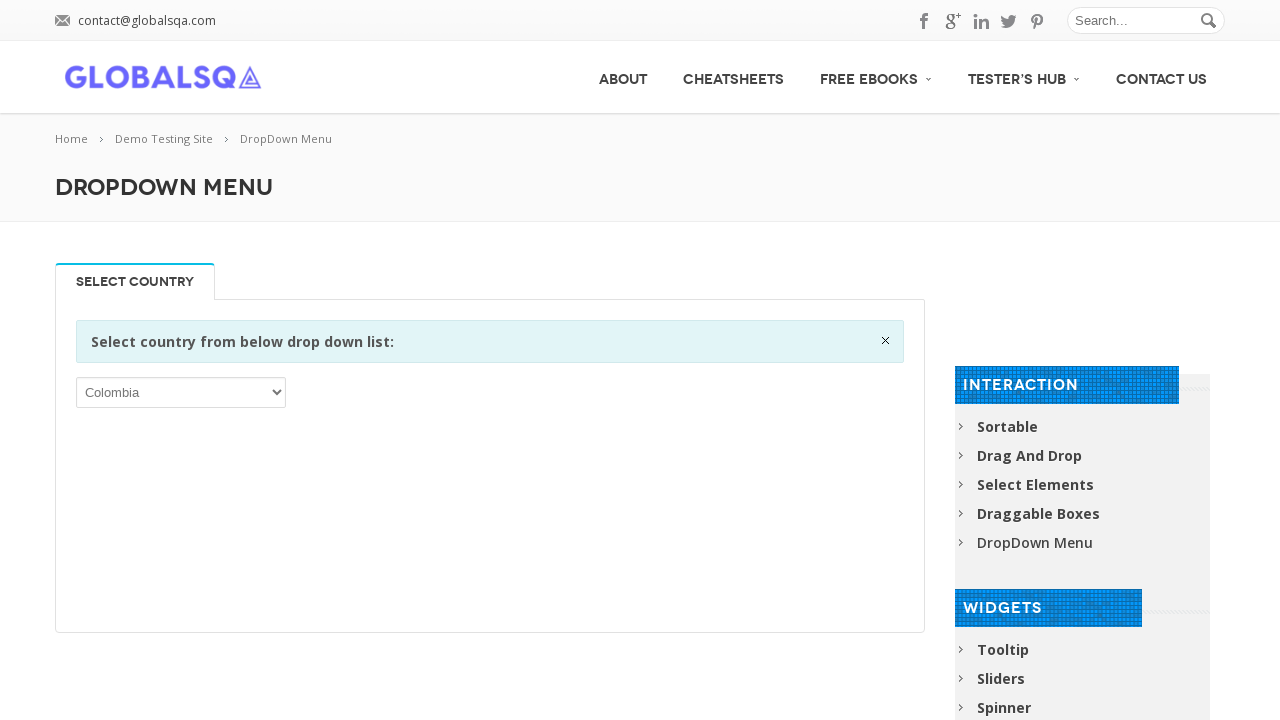